Navigates to JPL Space image gallery and clicks the button to view the full featured image.

Starting URL: https://data-class-jpl-space.s3.amazonaws.com/JPL_Space/index.html

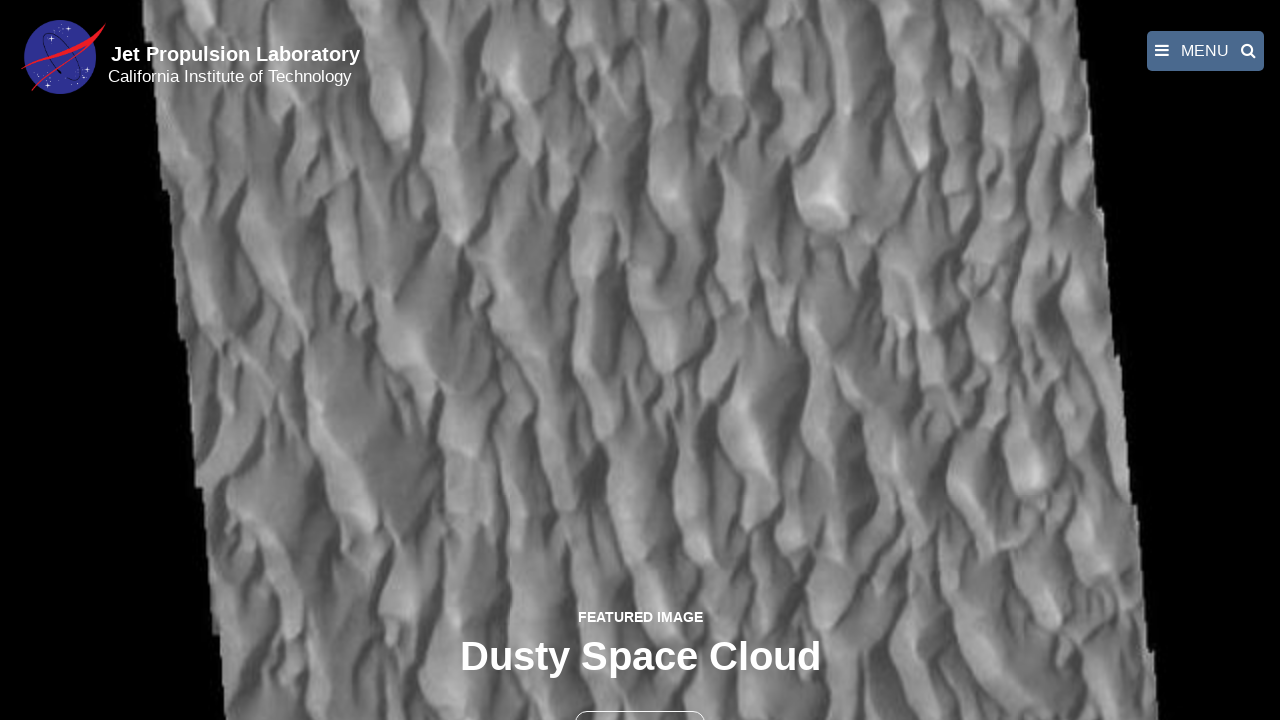

Clicked the button to view full featured image at (640, 699) on button >> nth=1
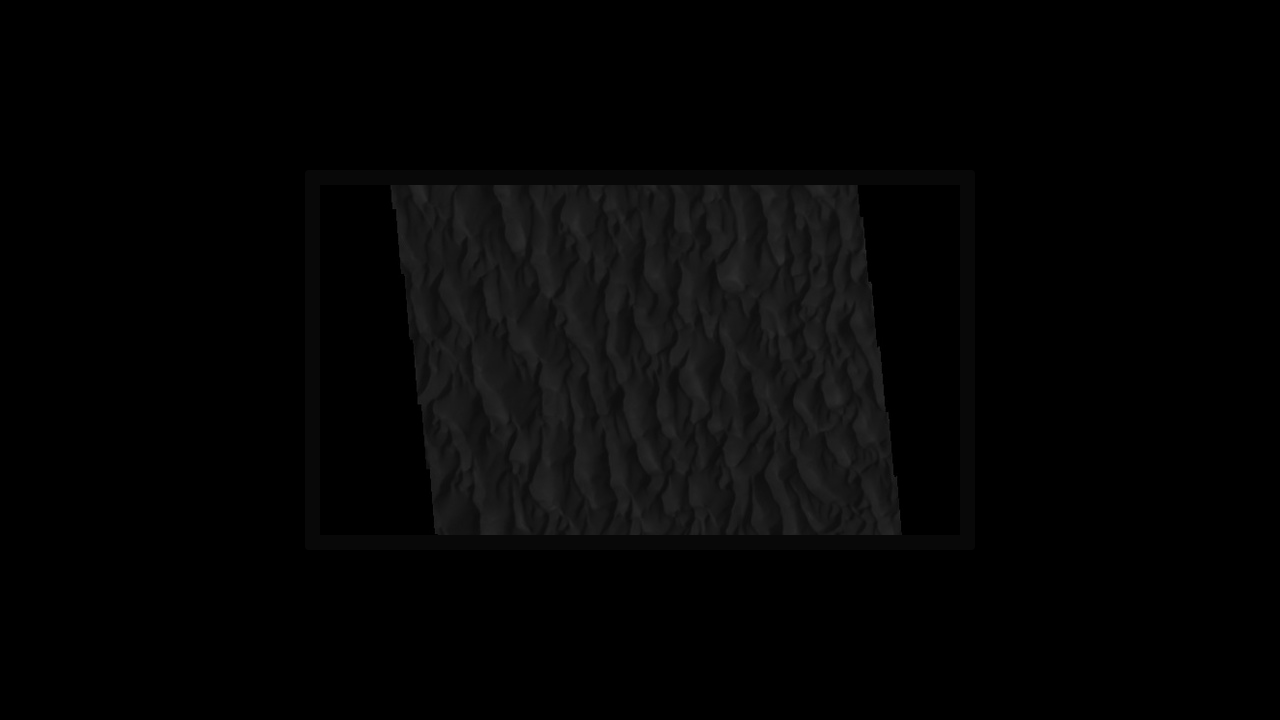

Full-size image loaded successfully
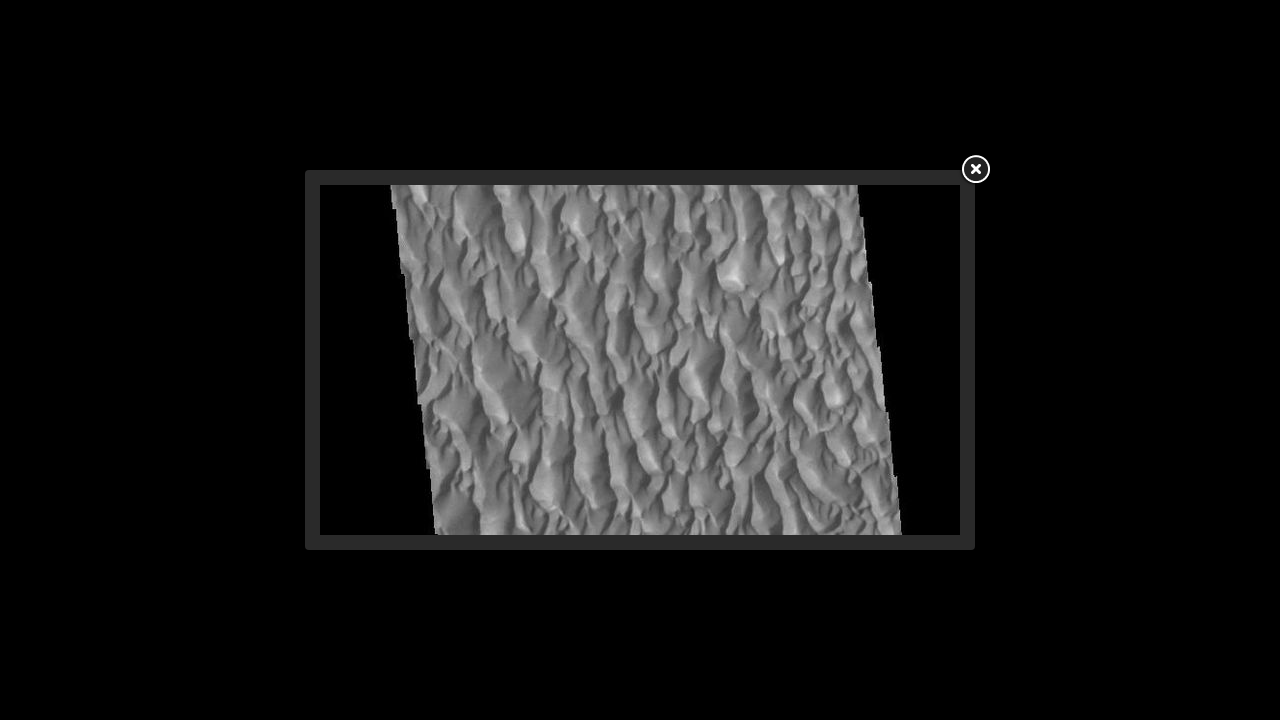

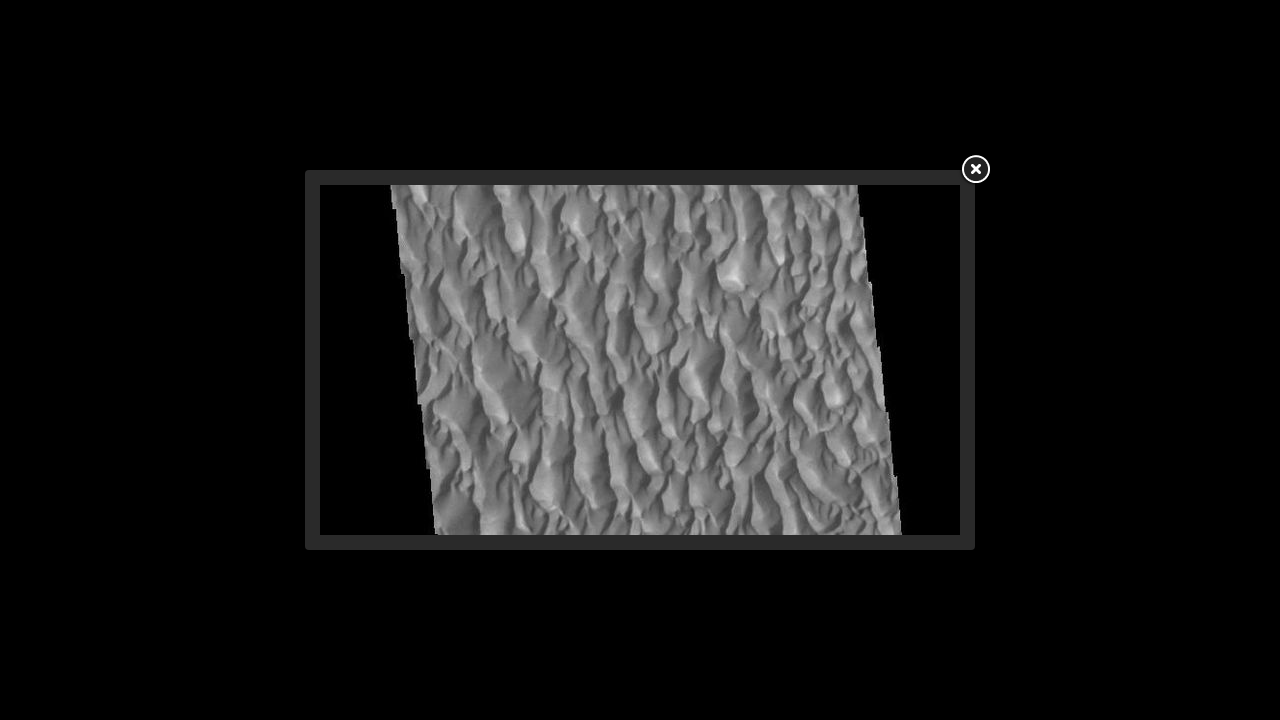